Tests hover functionality by hovering over the second figure element and clicking its "View profile" link

Starting URL: https://the-internet.herokuapp.com/hovers

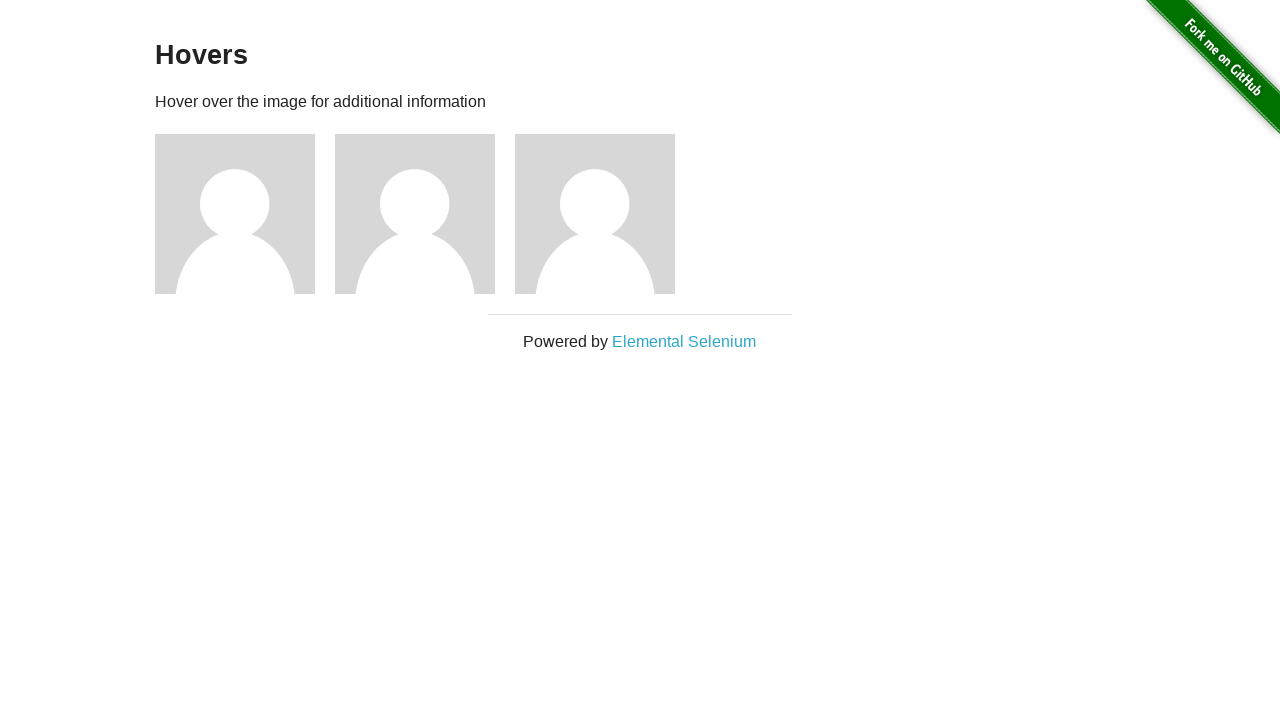

Navigated to hovers page
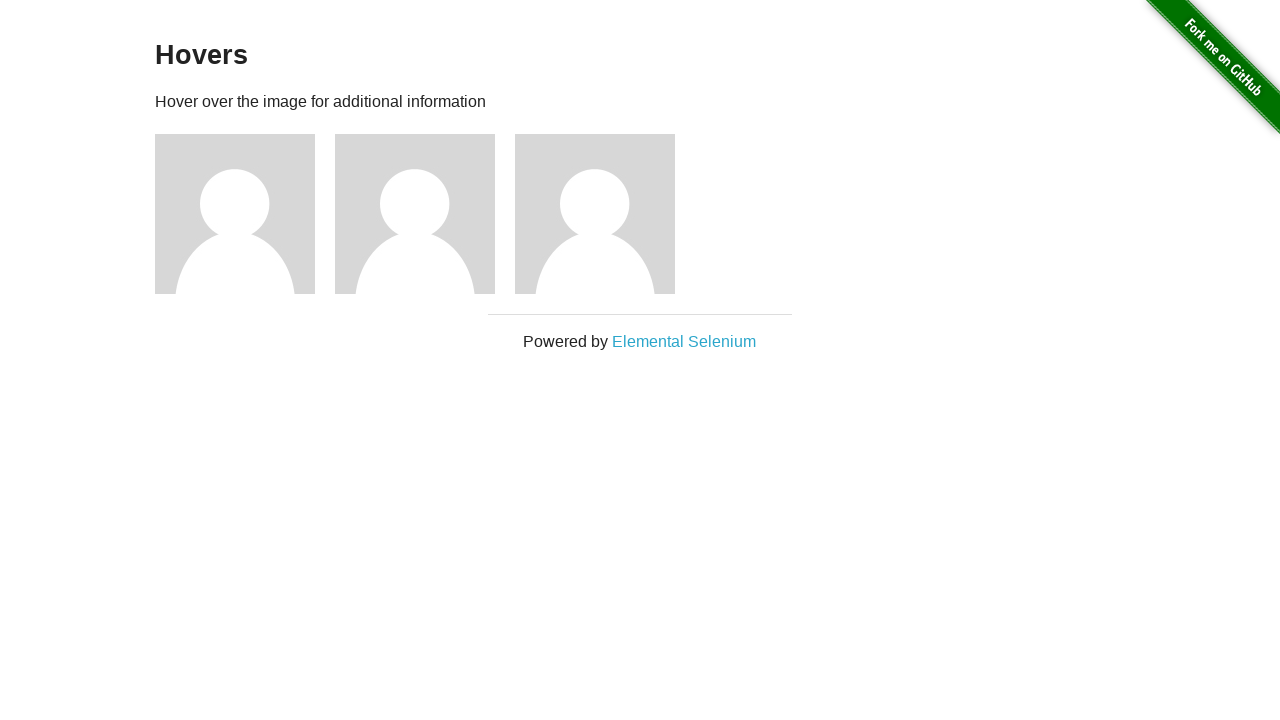

Hovered over the second figure element at (415, 214) on xpath=//*[@id="content"]/div/div[2]/img
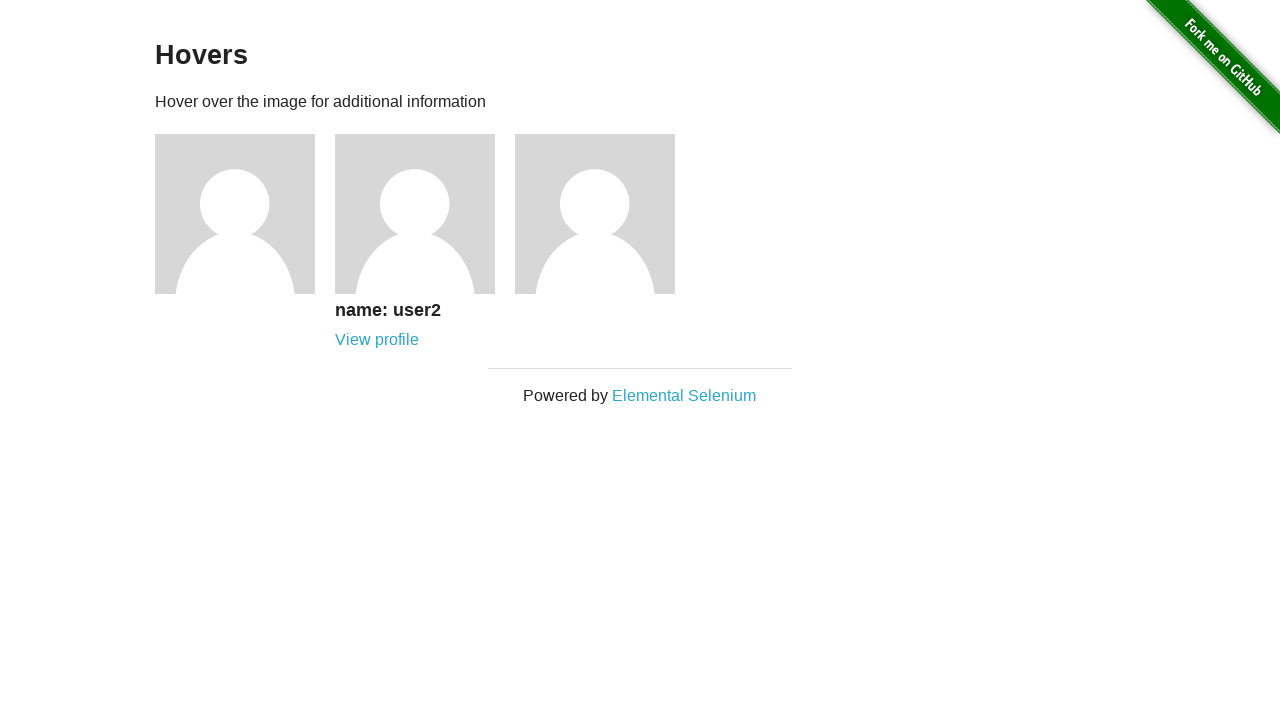

Clicked 'View profile' link for the second figure at (377, 340) on xpath=//*[@id="content"]/div/div[2]/div/a
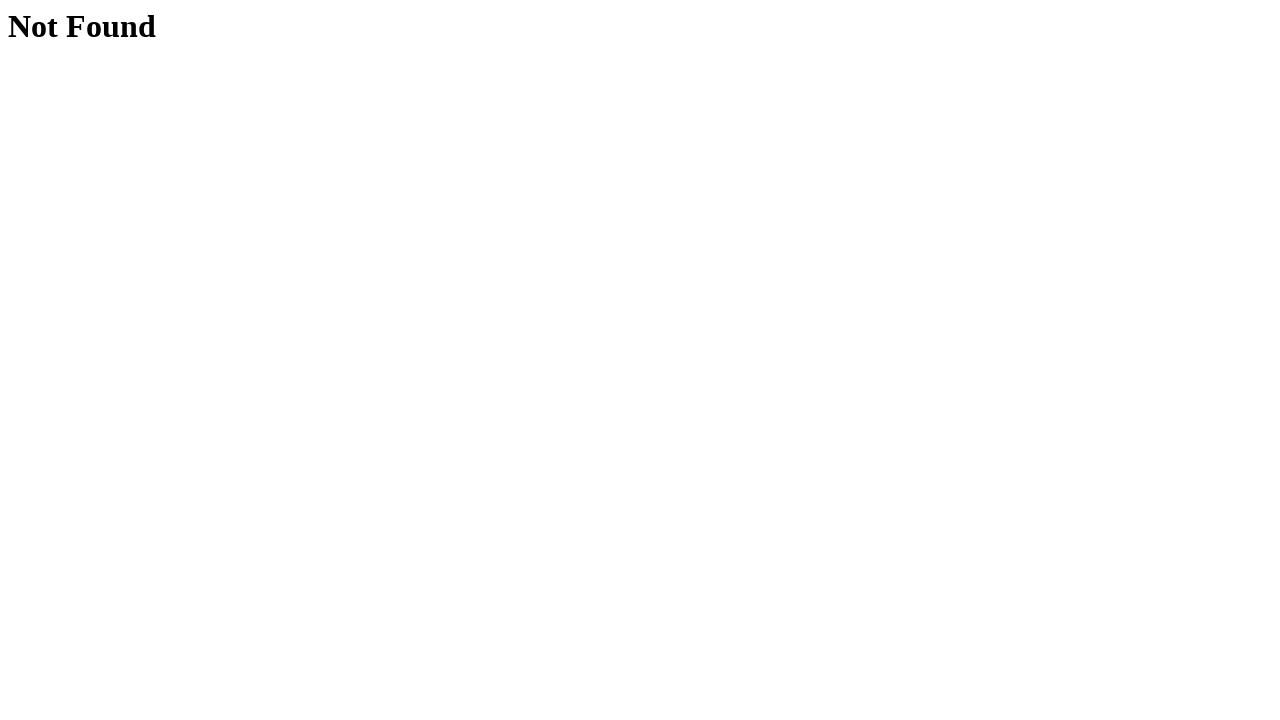

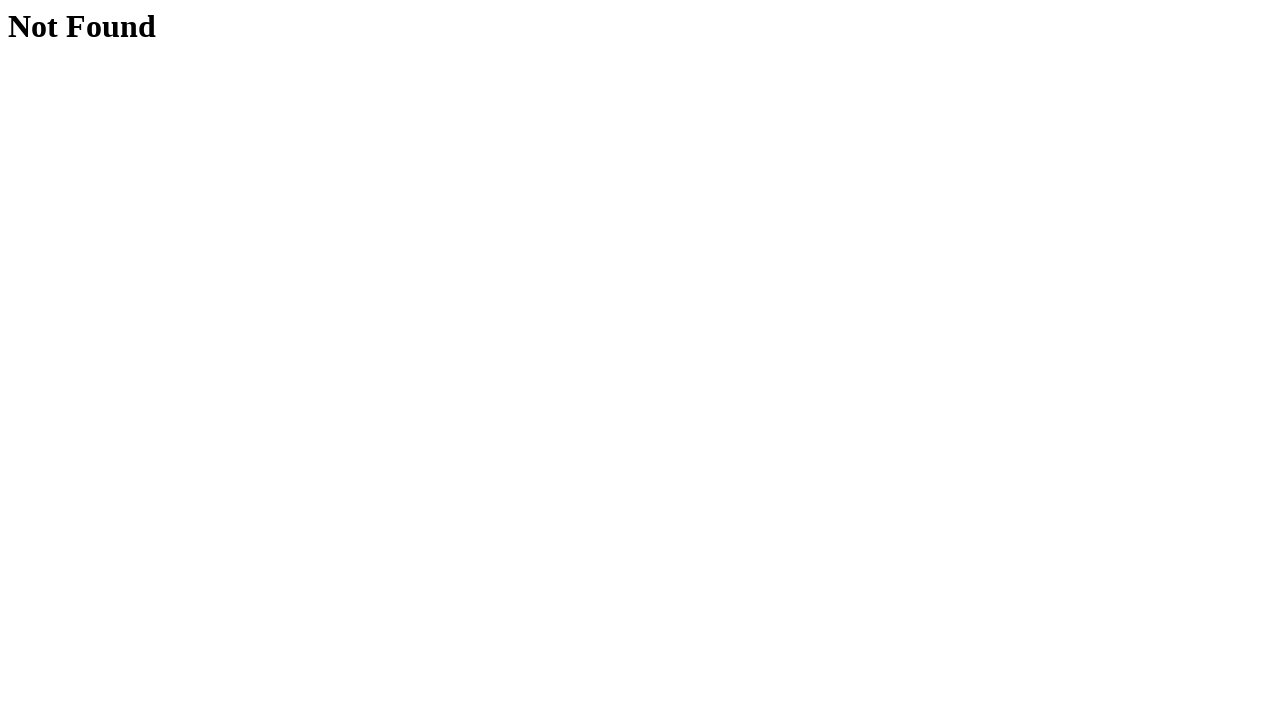